Tests form interaction on a practice site by filling a name text field with a value and clicking a male radio button using JavaScript-style interactions.

Starting URL: https://testautomationpractice.blogspot.com/

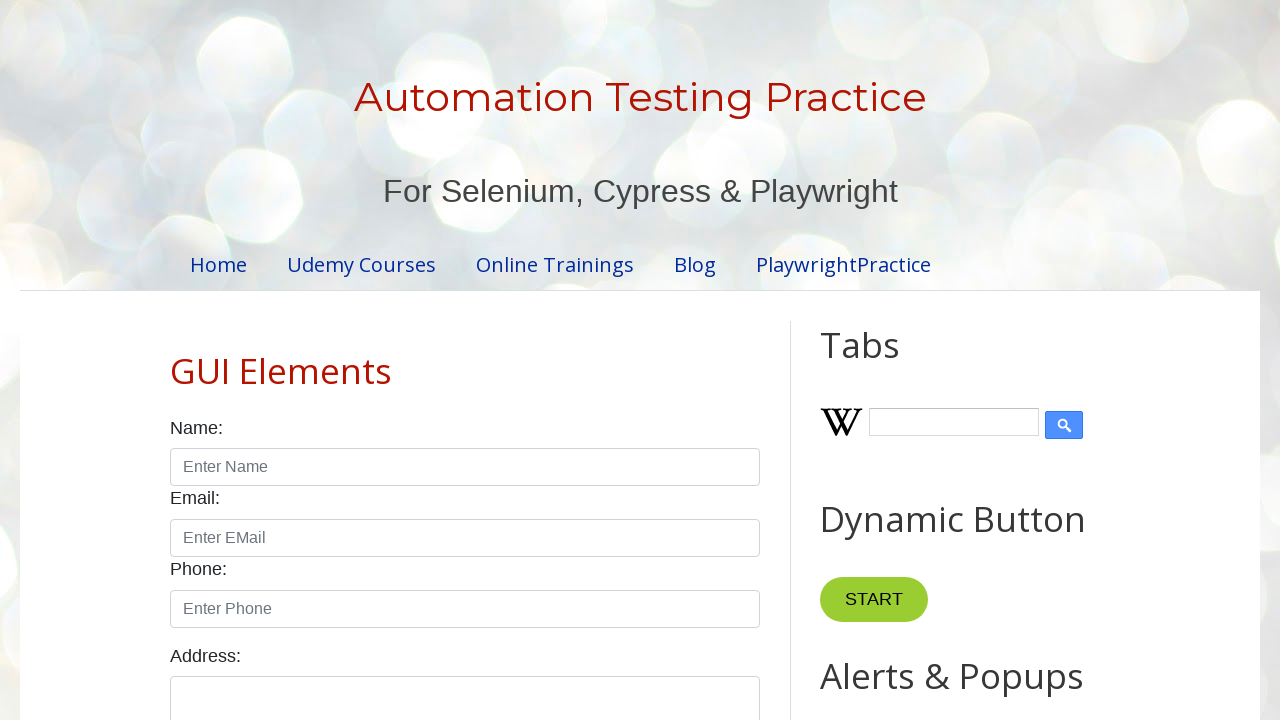

Filled name text field with 'Kumar' on #name
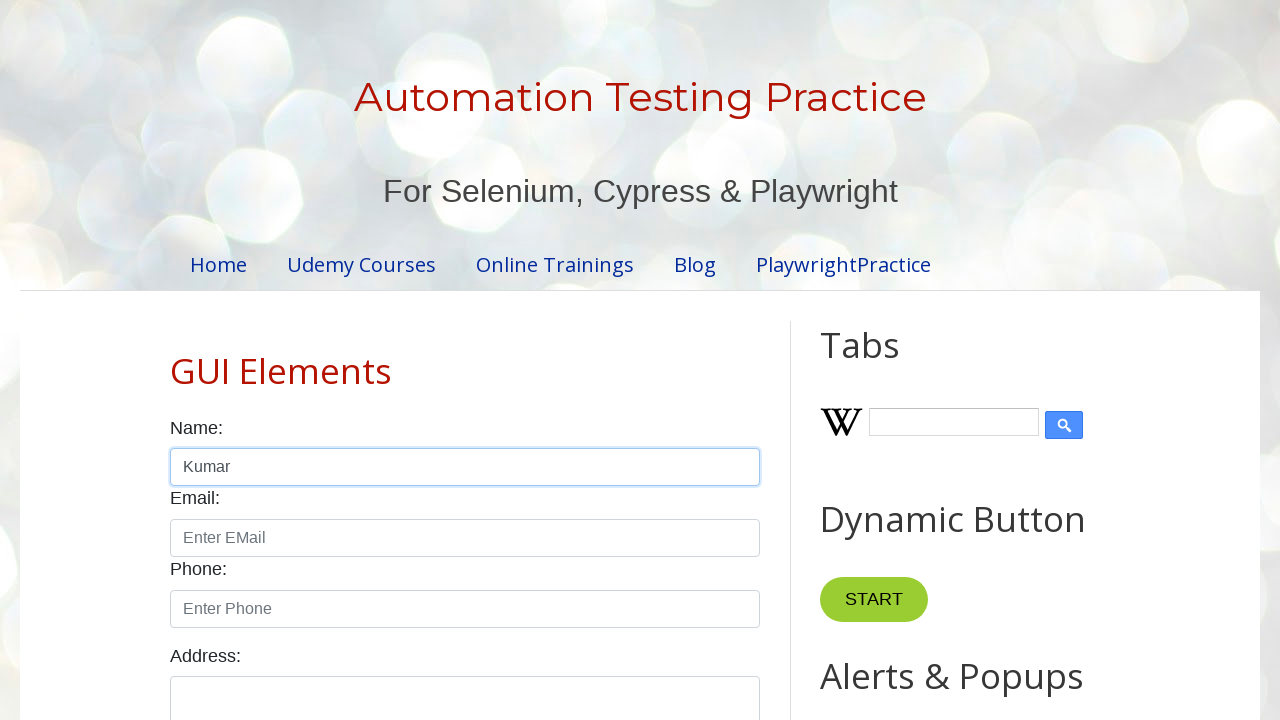

Clicked male radio button at (176, 360) on #male
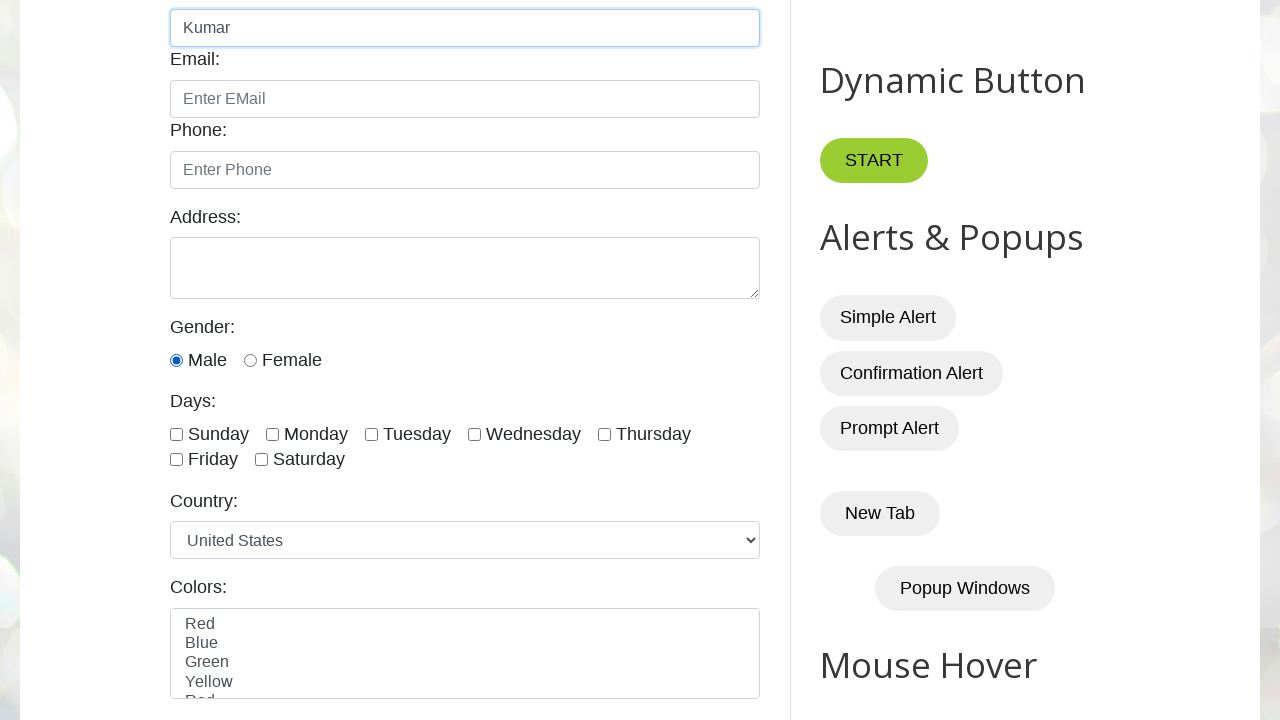

Waited for 1000ms to observe form state
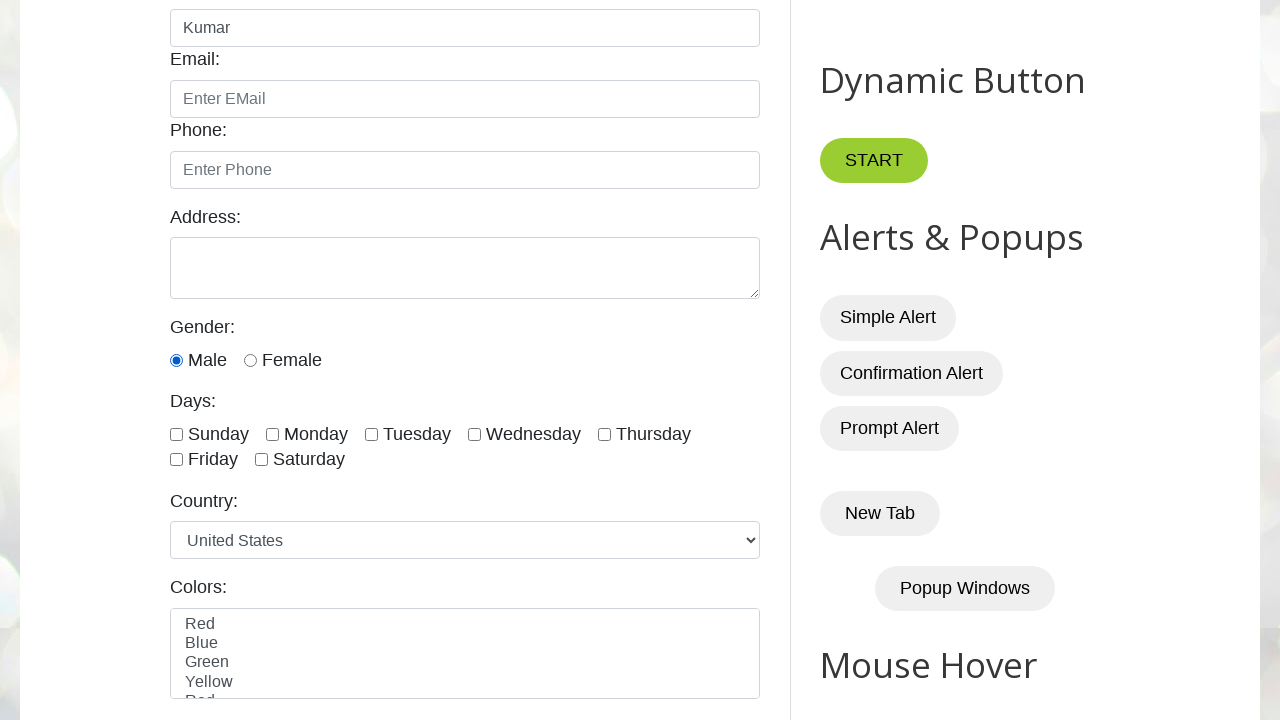

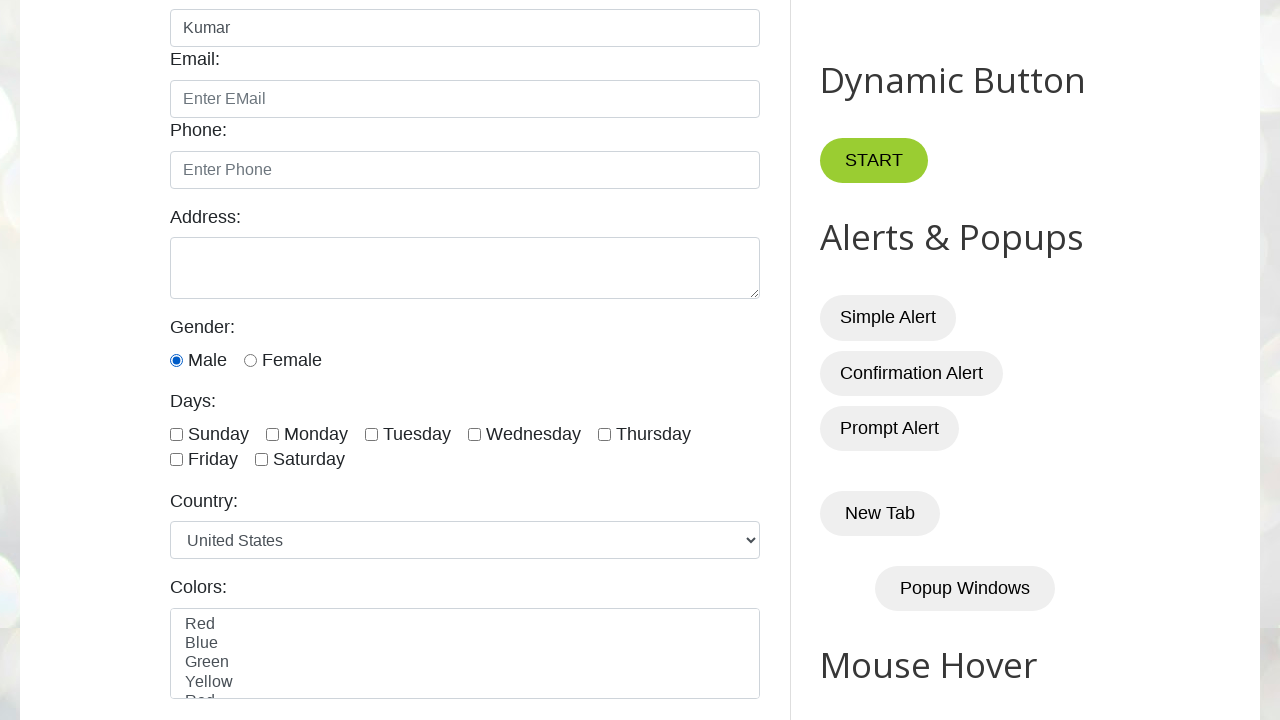